Tests navigation to add/remove elements page, clicks add element button multiple times, then clicks delete button and handles the resulting element list.

Starting URL: https://the-internet.herokuapp.com/

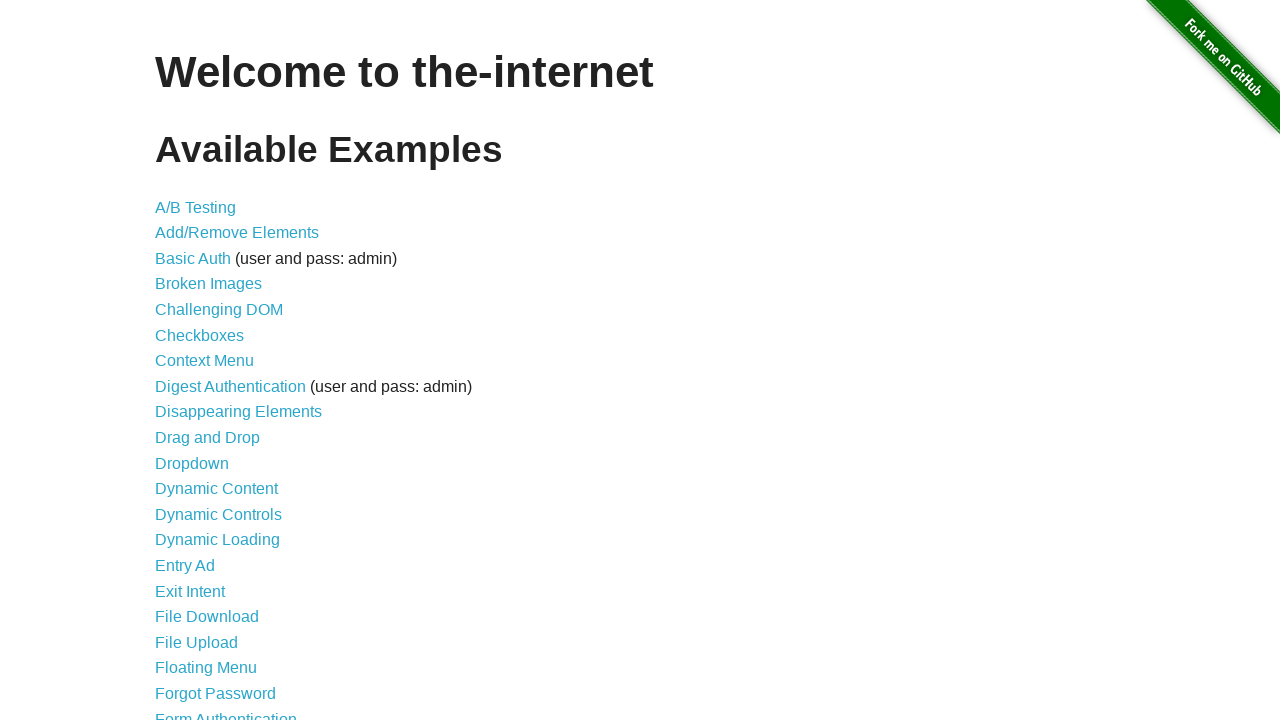

Clicked on Add/Remove Elements link at (237, 233) on a[href='/add_remove_elements/']
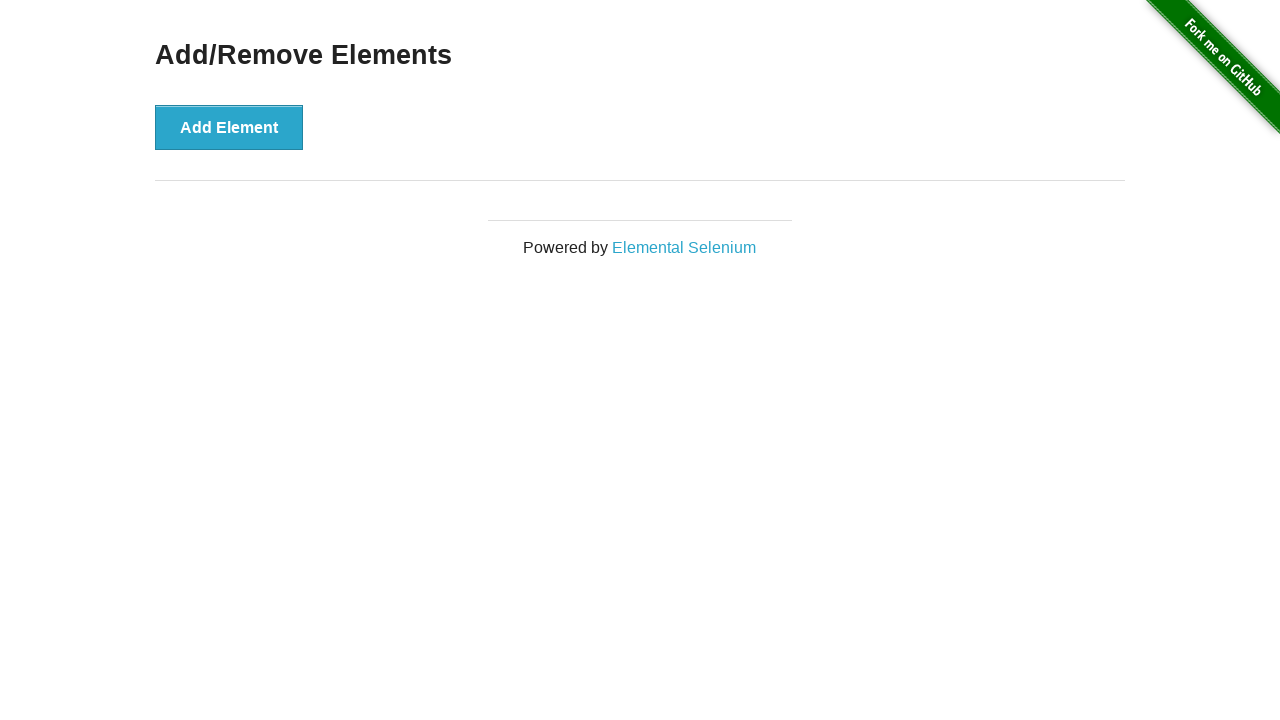

Add Element button loaded on page
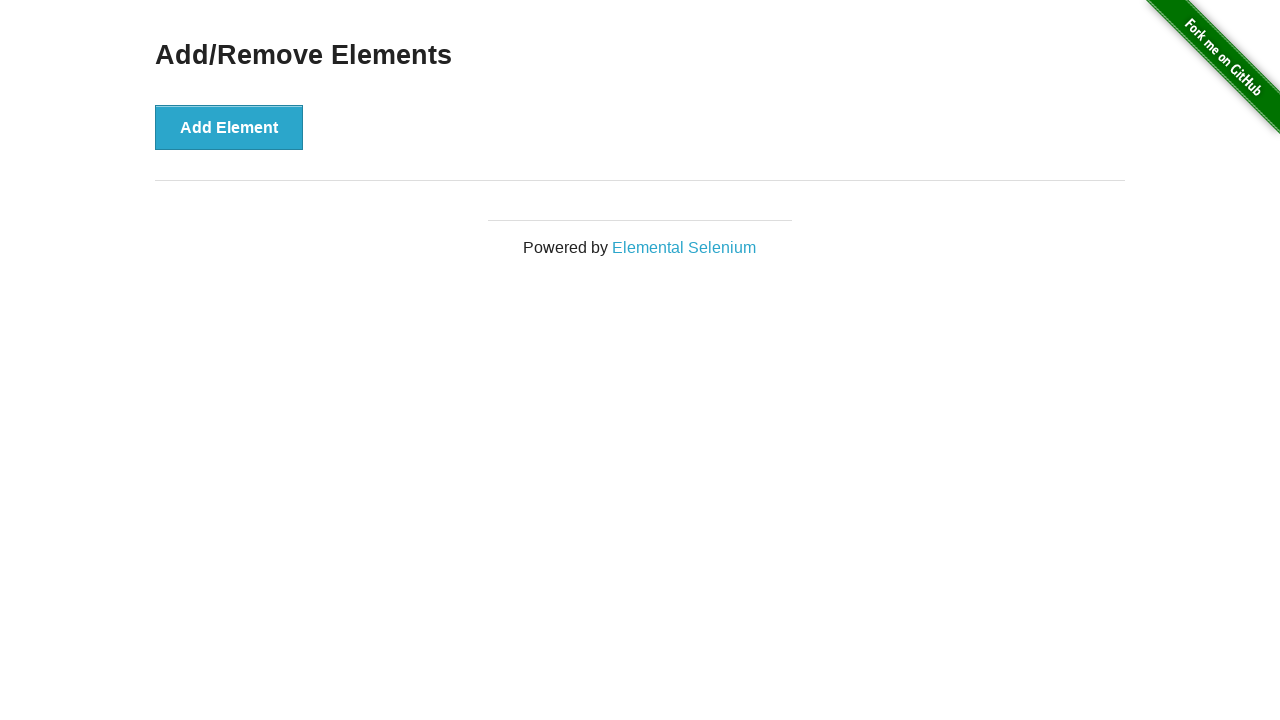

Clicked Add Element button (1st time) at (229, 127) on button[onclick='addElement()']
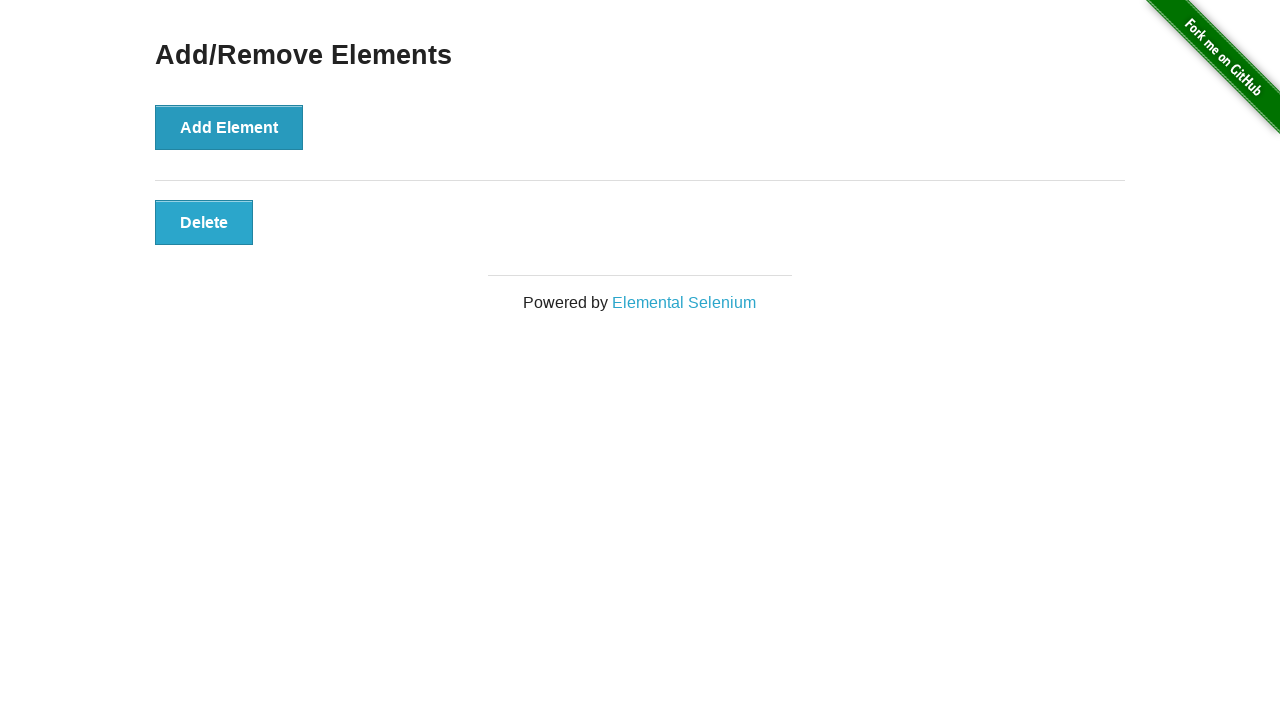

Clicked Add Element button (2nd time) at (229, 127) on button[onclick='addElement()']
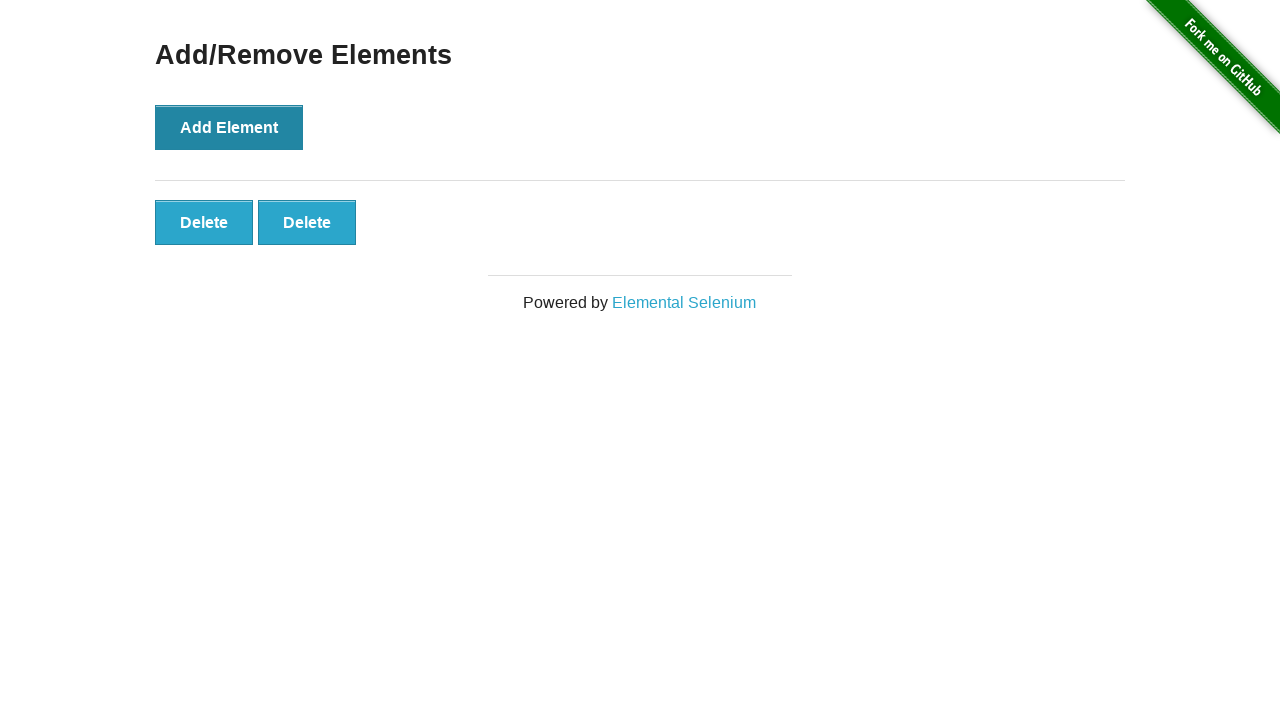

Clicked Add Element button (3rd time) at (229, 127) on button[onclick='addElement()']
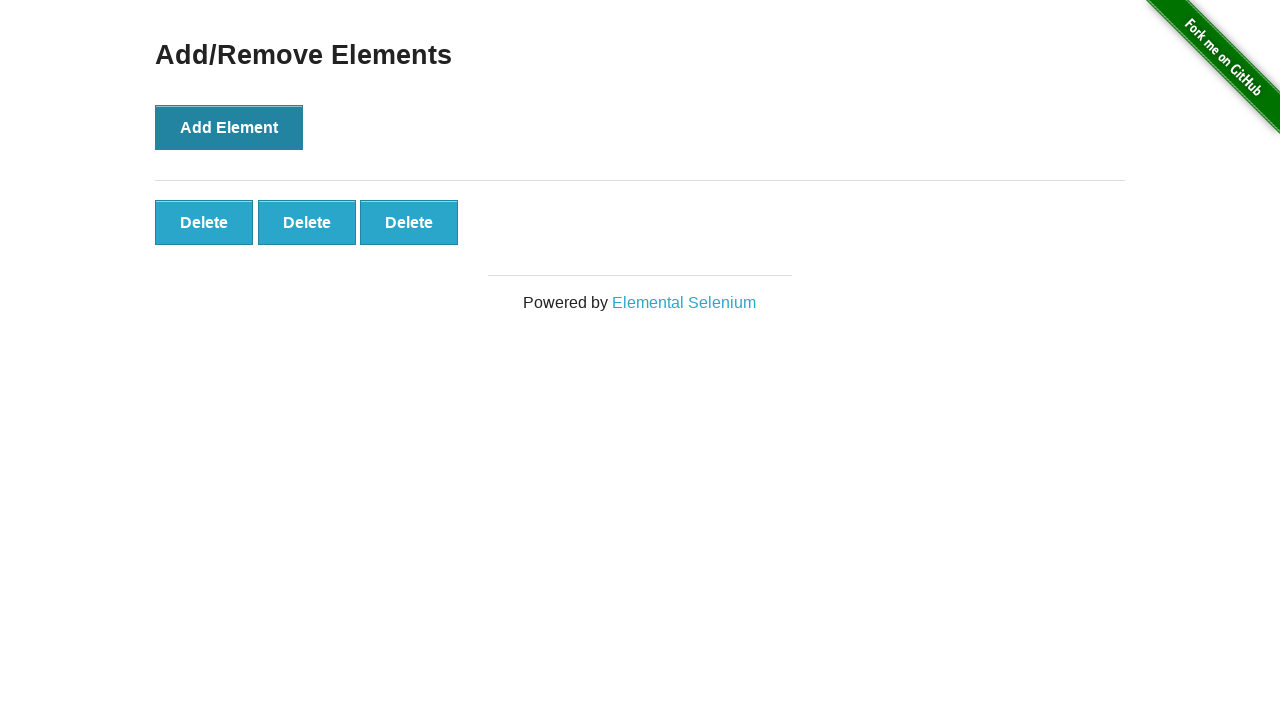

Clicked first Delete button at (204, 222) on button.added-manually >> nth=0
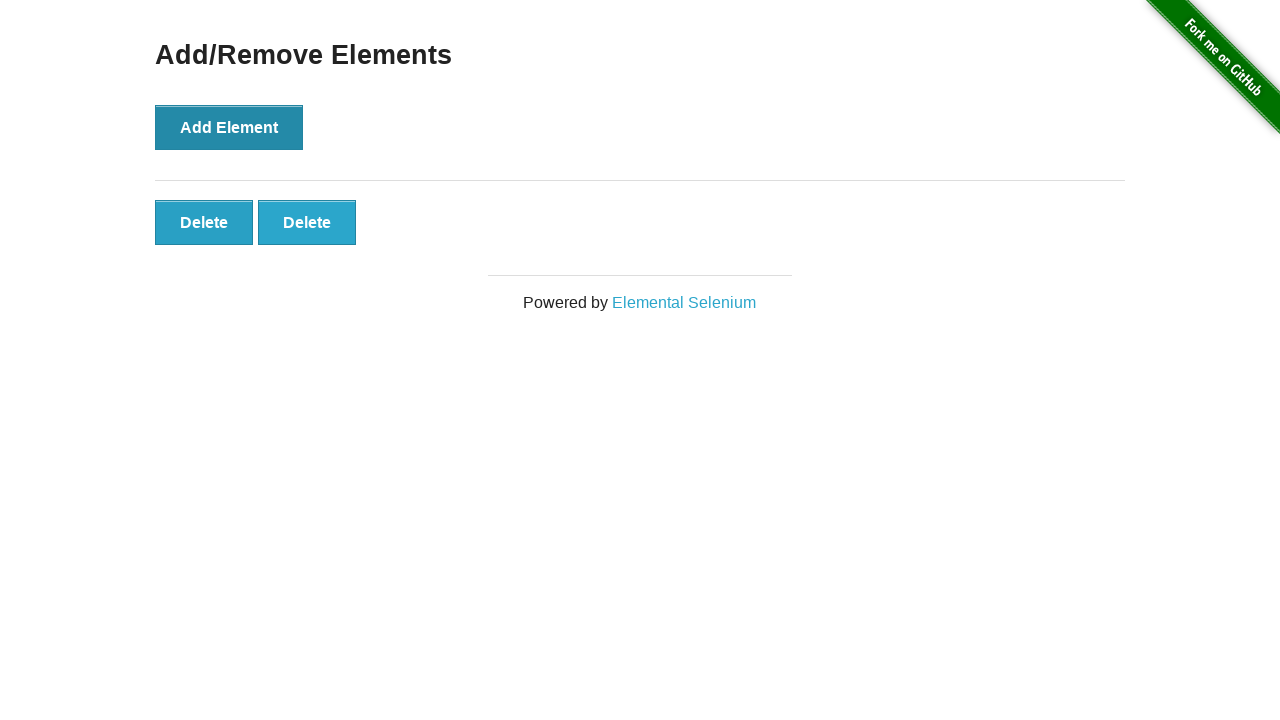

Verified remaining Delete buttons exist on page
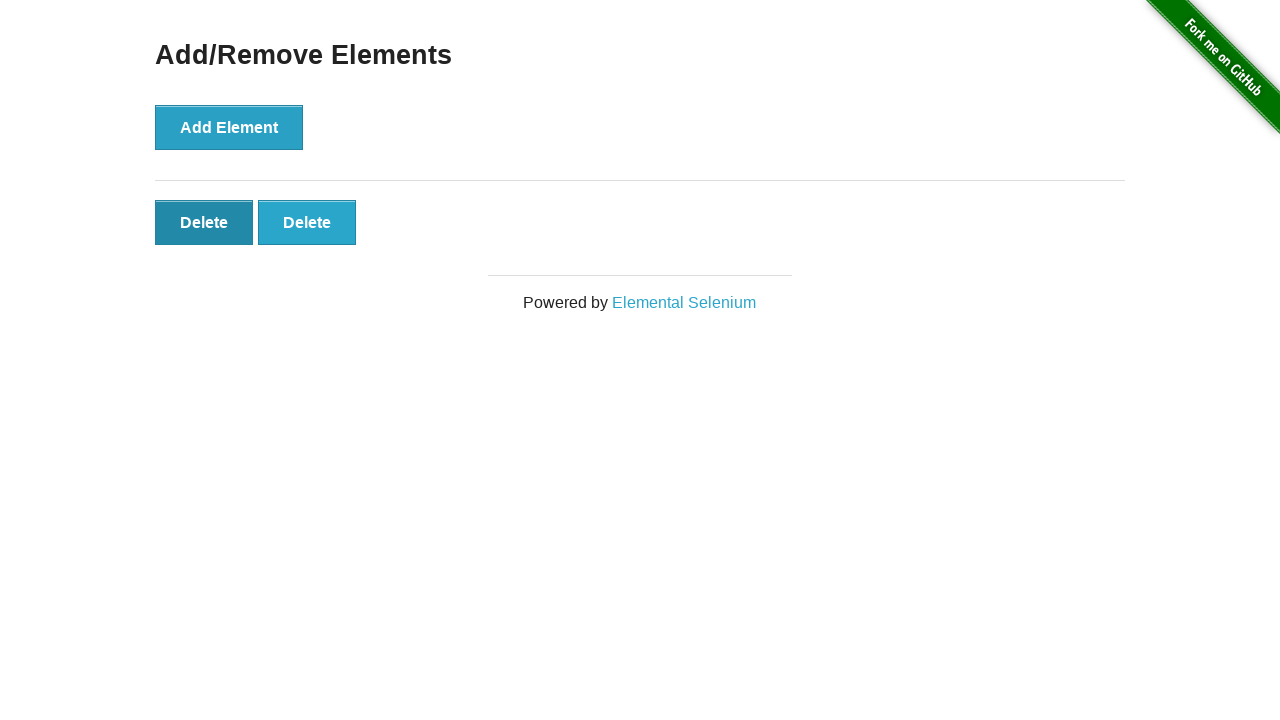

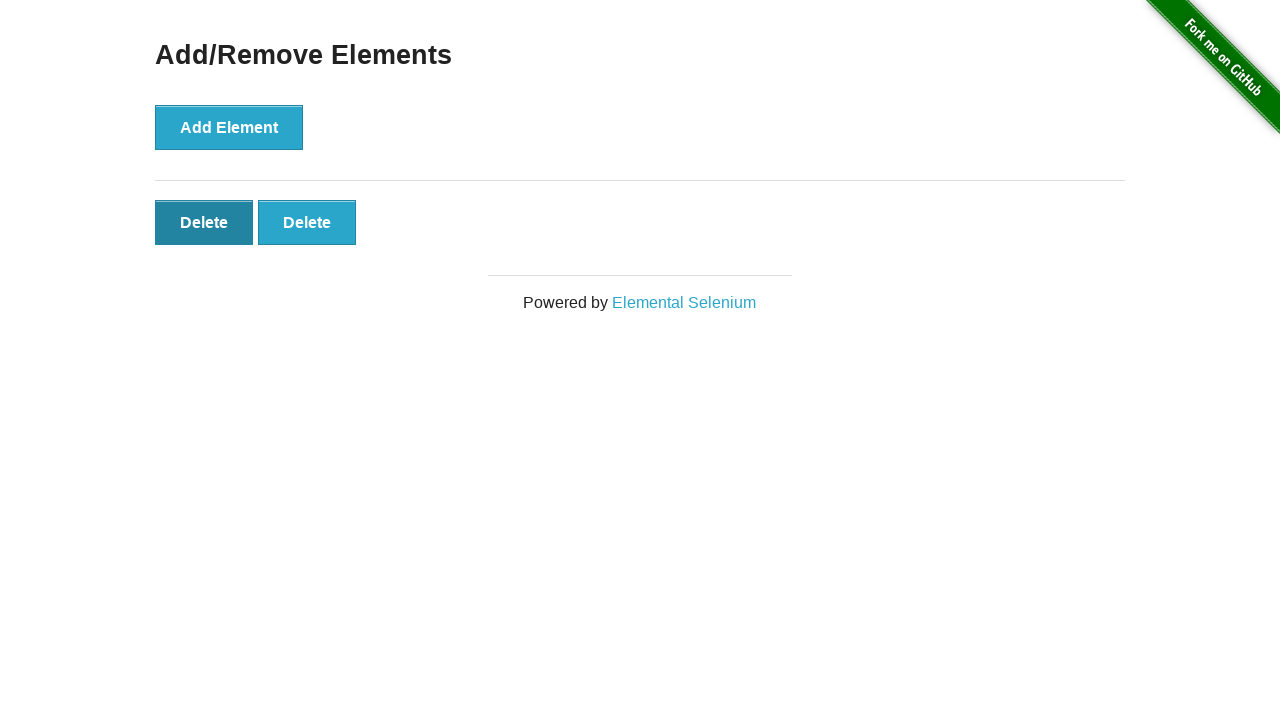